Tests window/tab handling by clicking a button that opens a new tab, switching between tabs, and getting their titles

Starting URL: http://demo.automationtesting.in/Windows.html

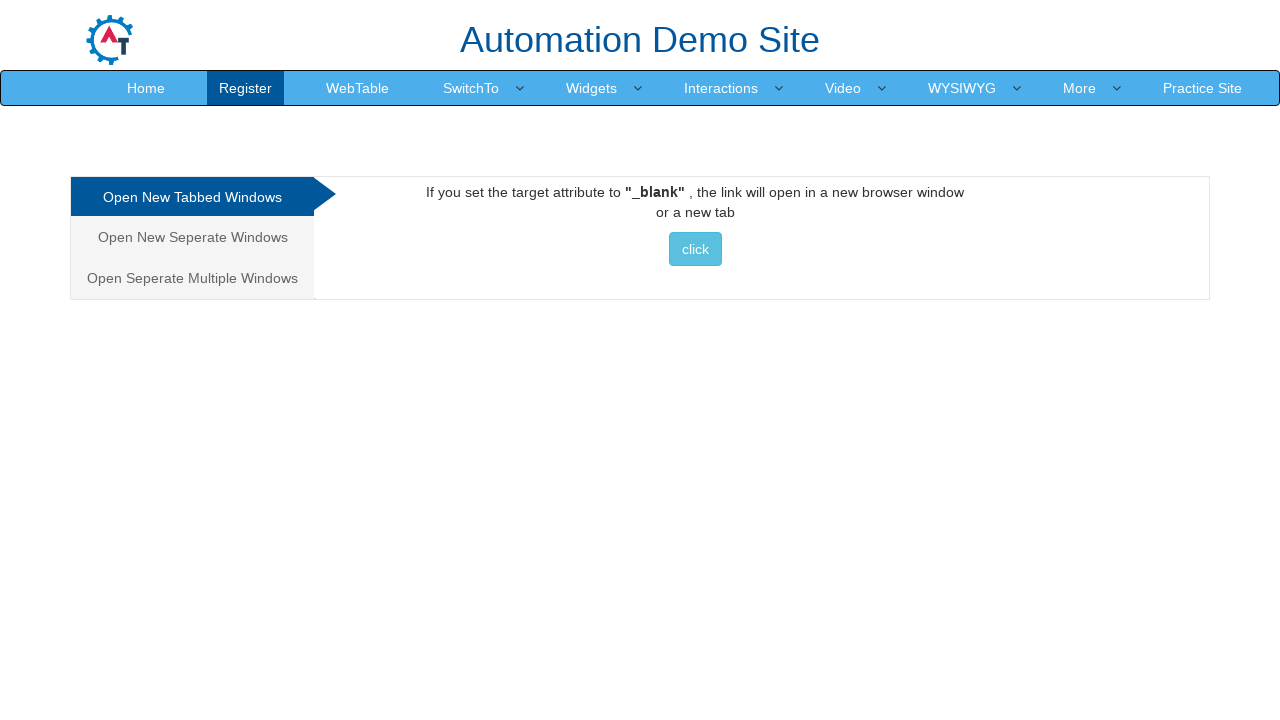

Clicked button to open new tab at (695, 249) on xpath=//*[@id='Tabbed']/a/button
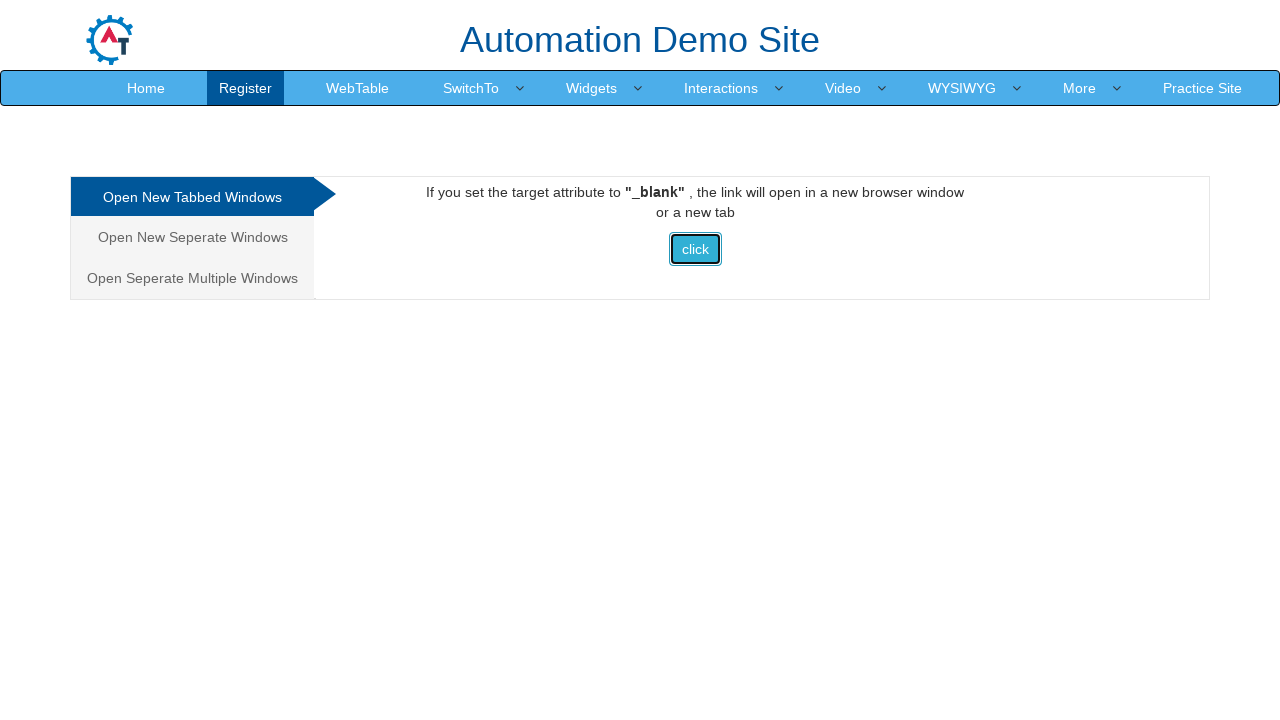

New tab opened and captured
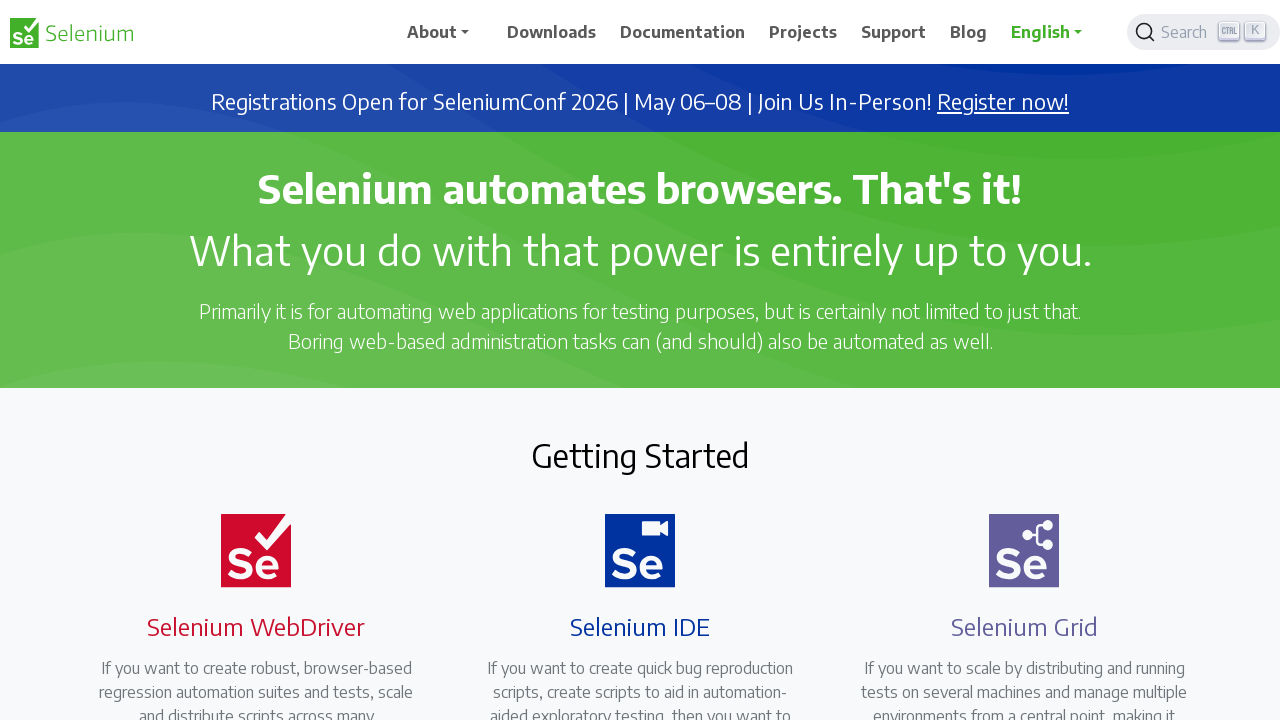

New tab finished loading
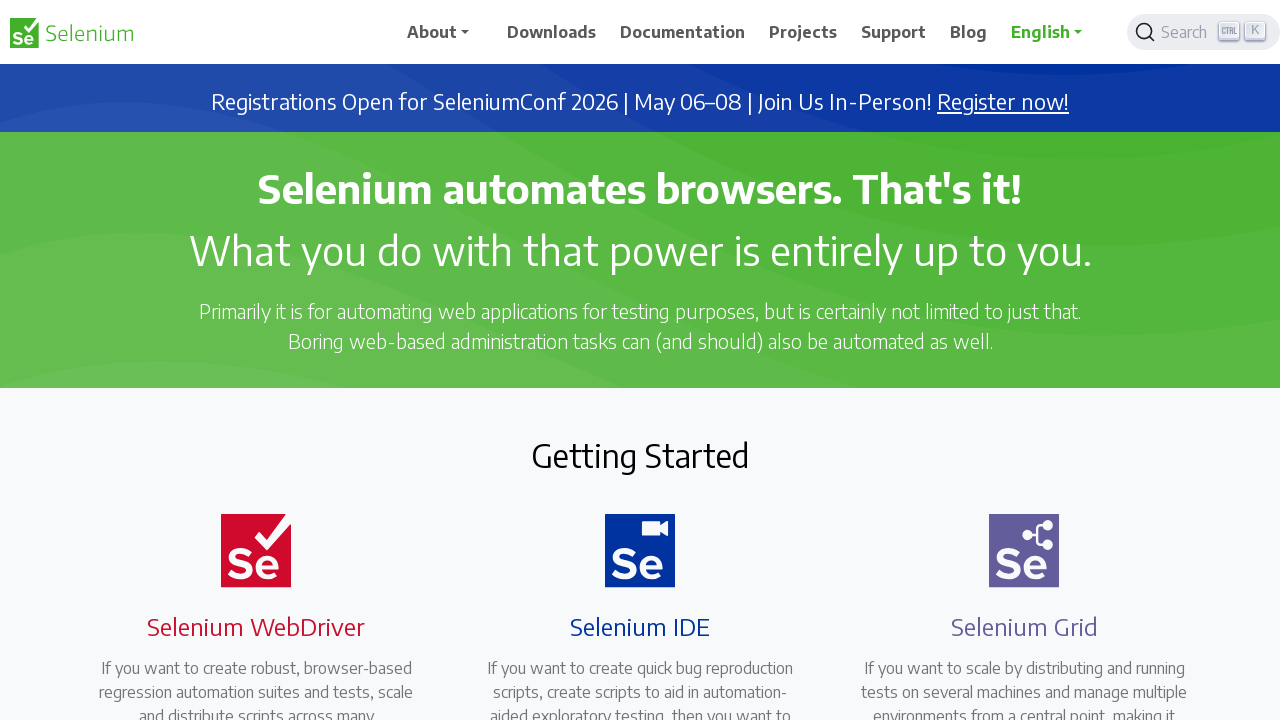

Retrieved new tab title: Selenium
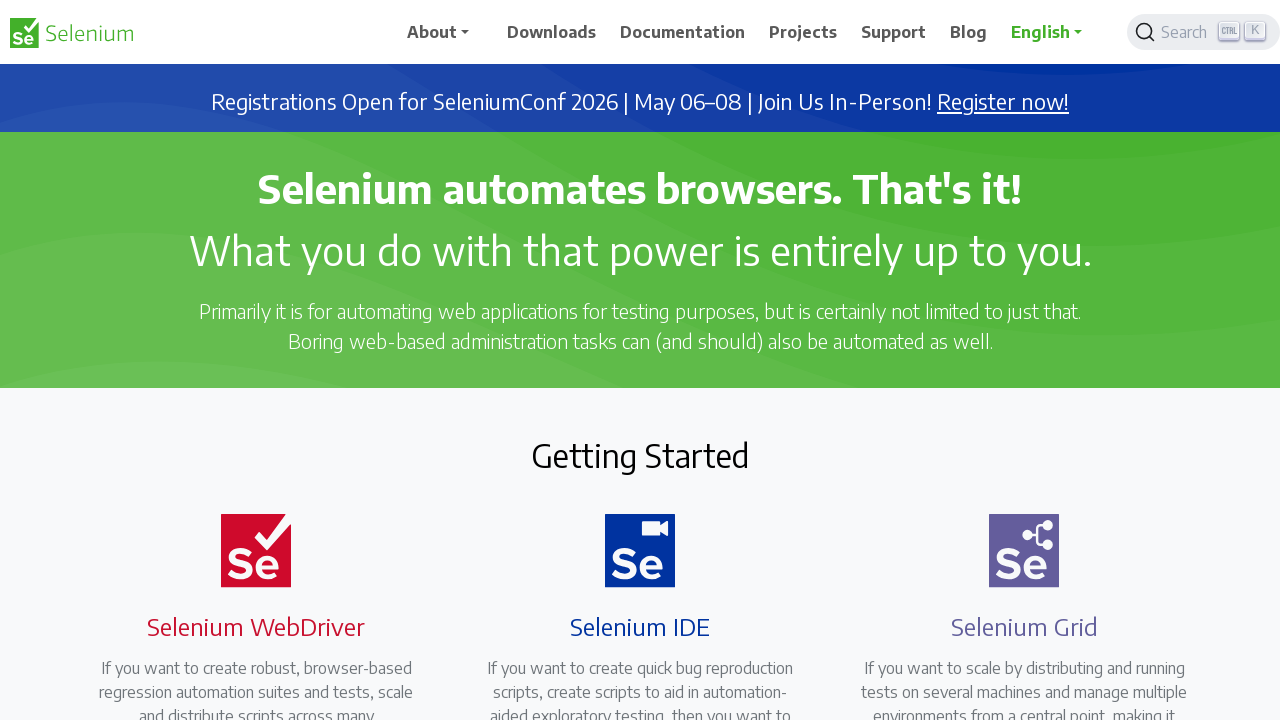

Closed new tab
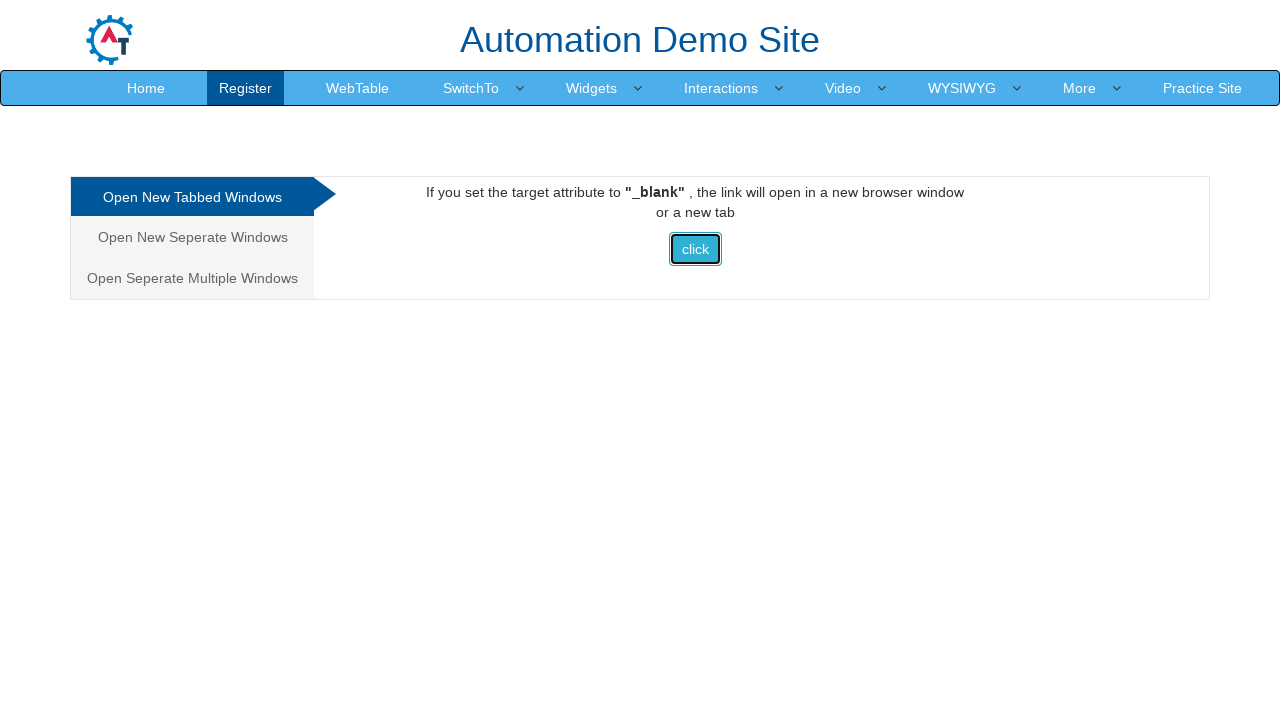

Retrieved original tab title: Frames & windows
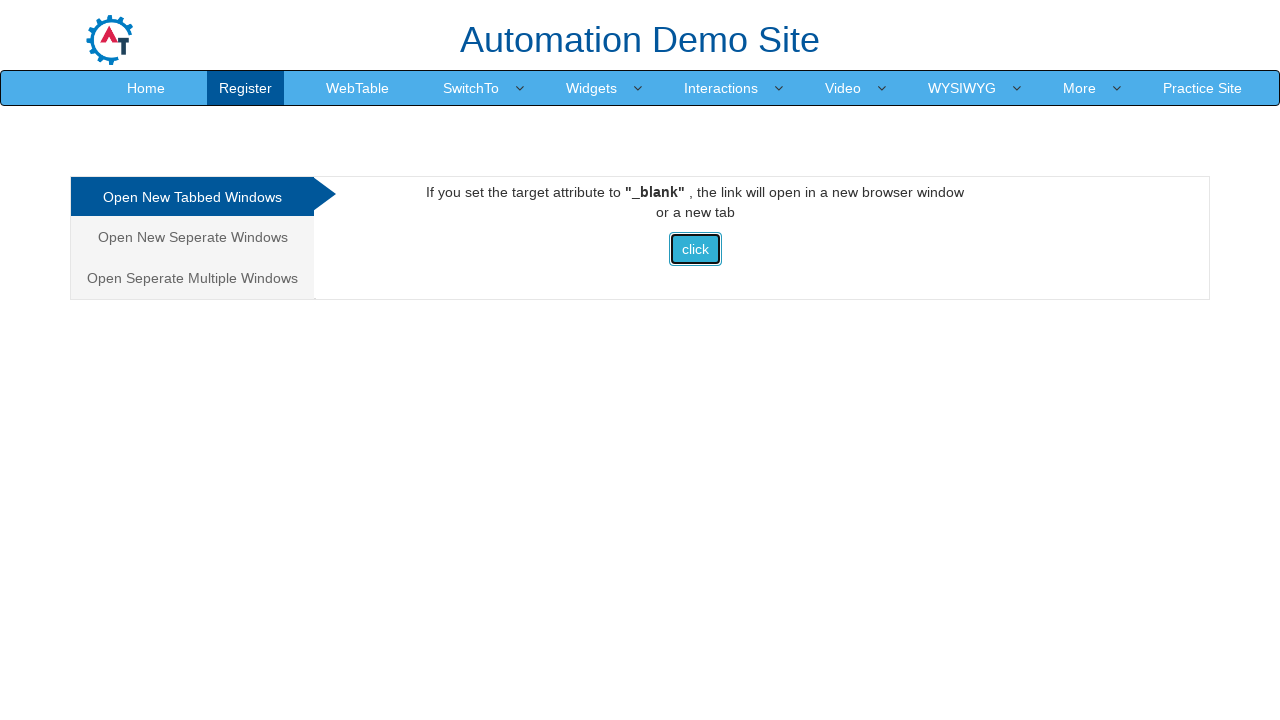

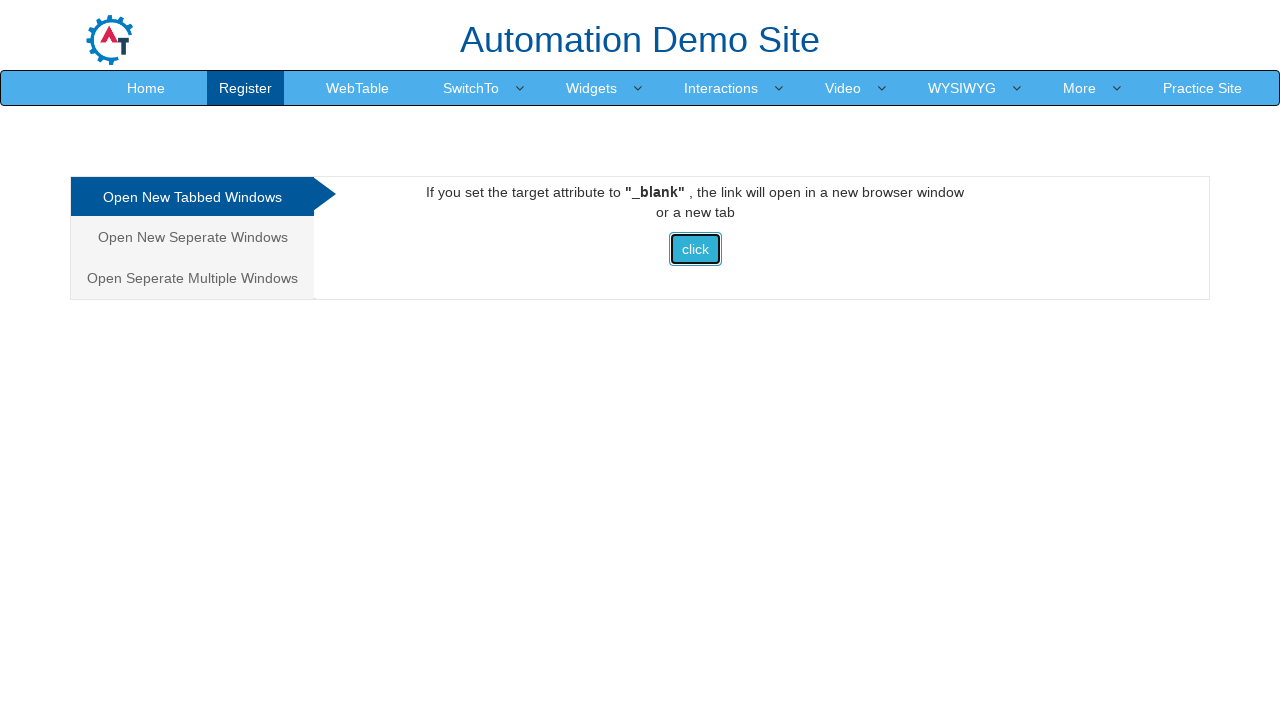